Completes a programming challenge by extracting a value from an element's attribute, calculating a mathematical answer using logarithm and sine functions, filling in the answer field, checking a robot checkbox, selecting a radio button, and submitting the form.

Starting URL: http://suninjuly.github.io/get_attribute.html

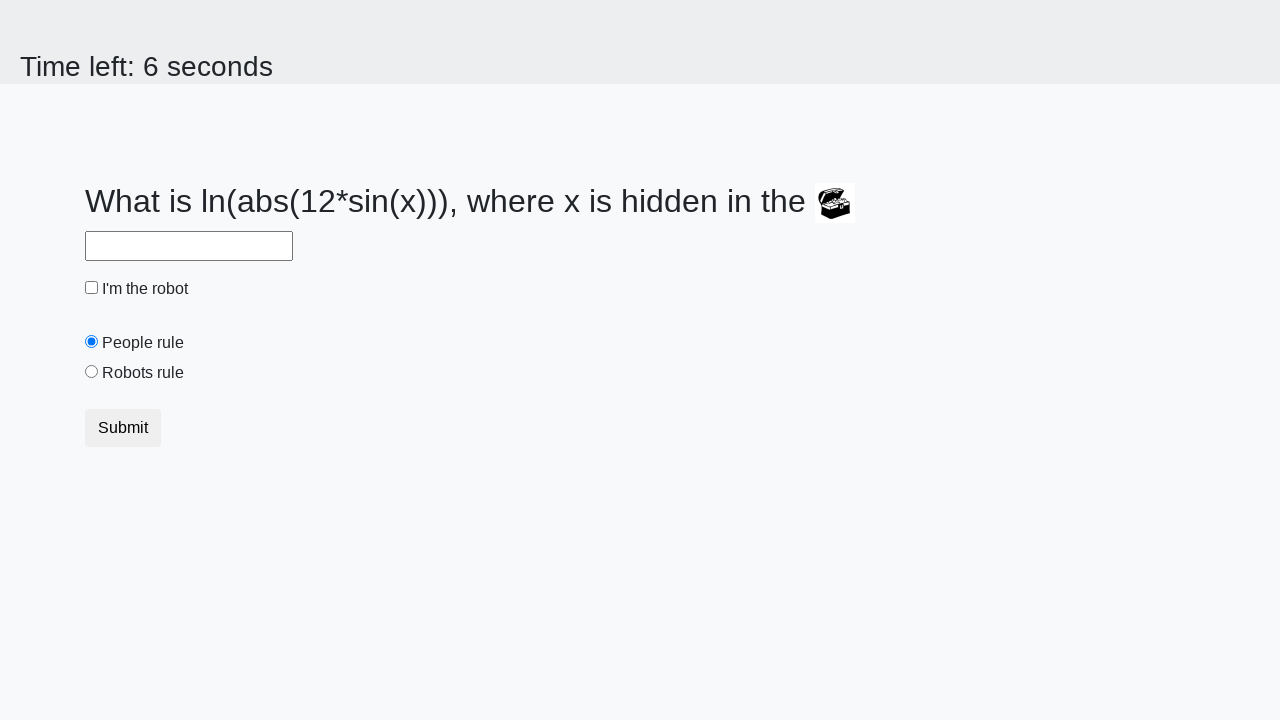

Located treasure element with ID 'treasure'
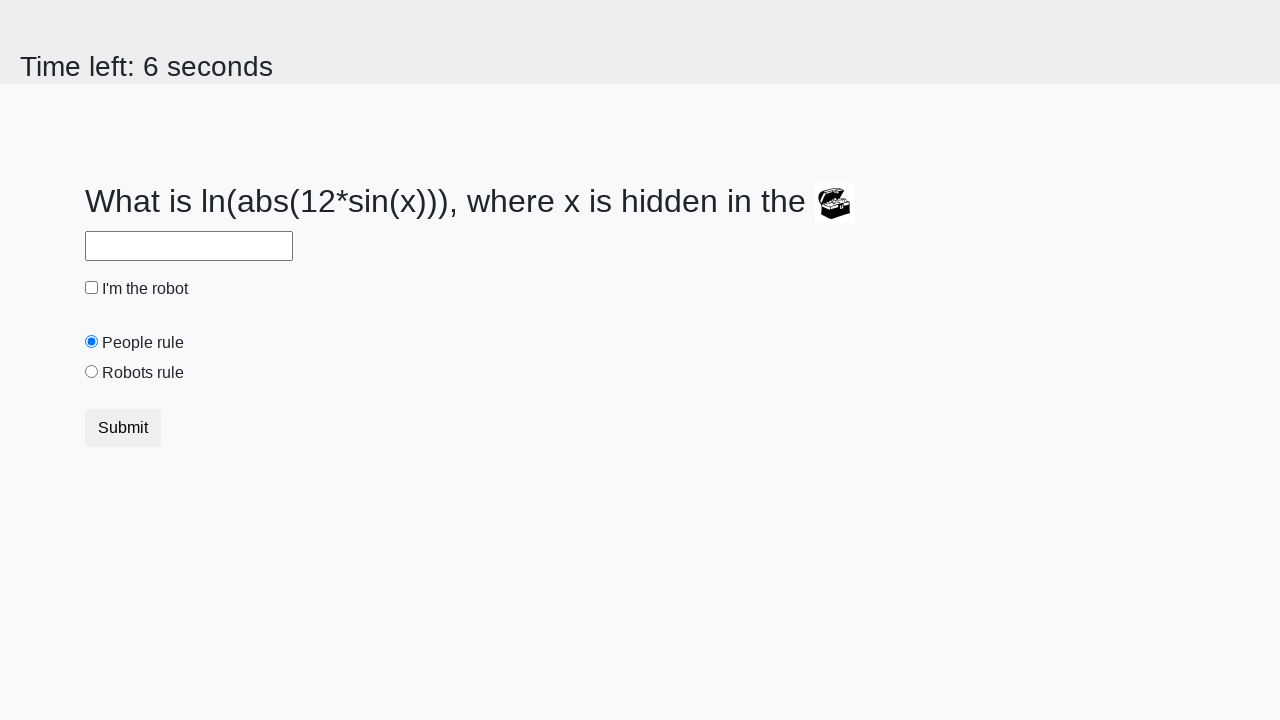

Extracted 'valuex' attribute from treasure element
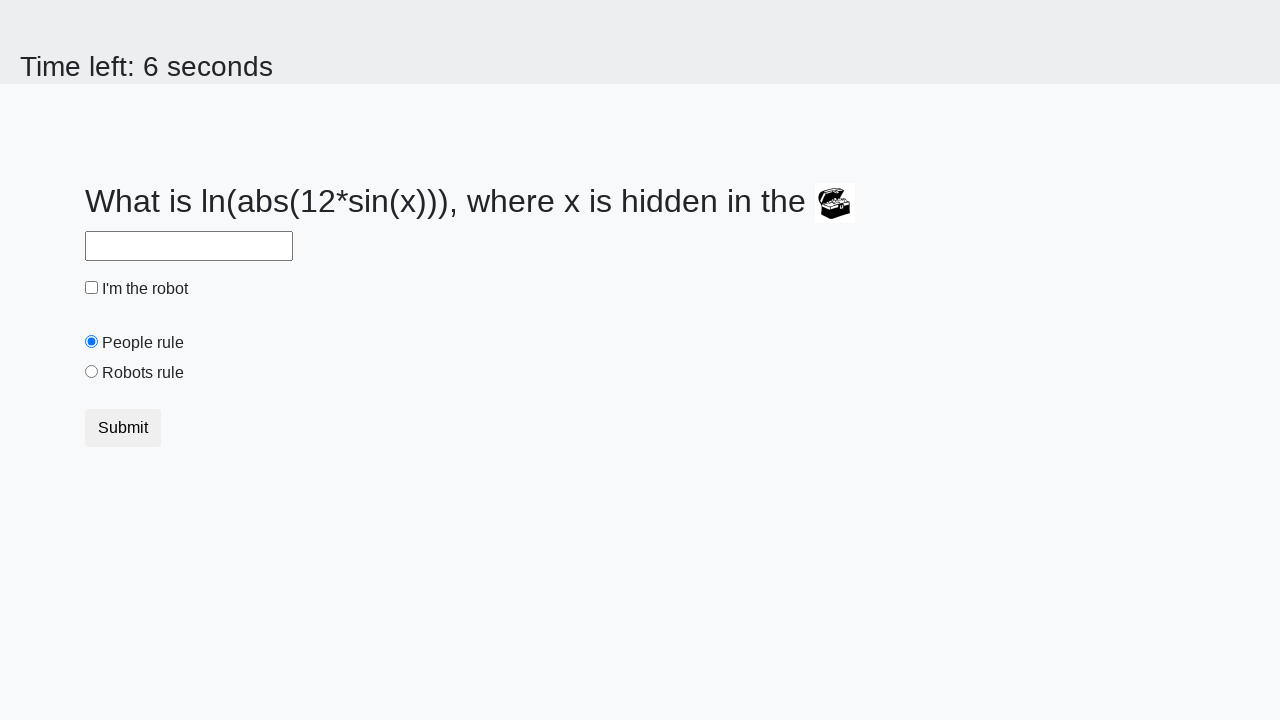

Calculated answer using logarithm and sine functions: 2.0005410974571176
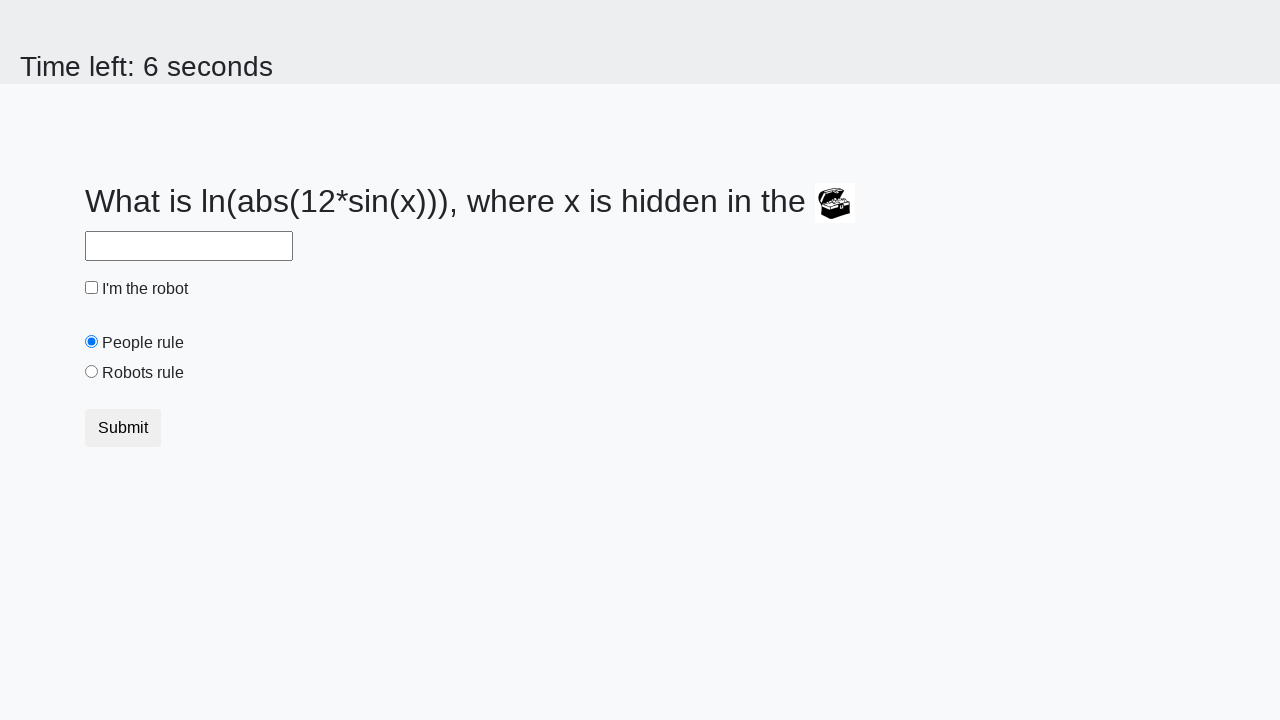

Filled answer field with calculated value on #answer
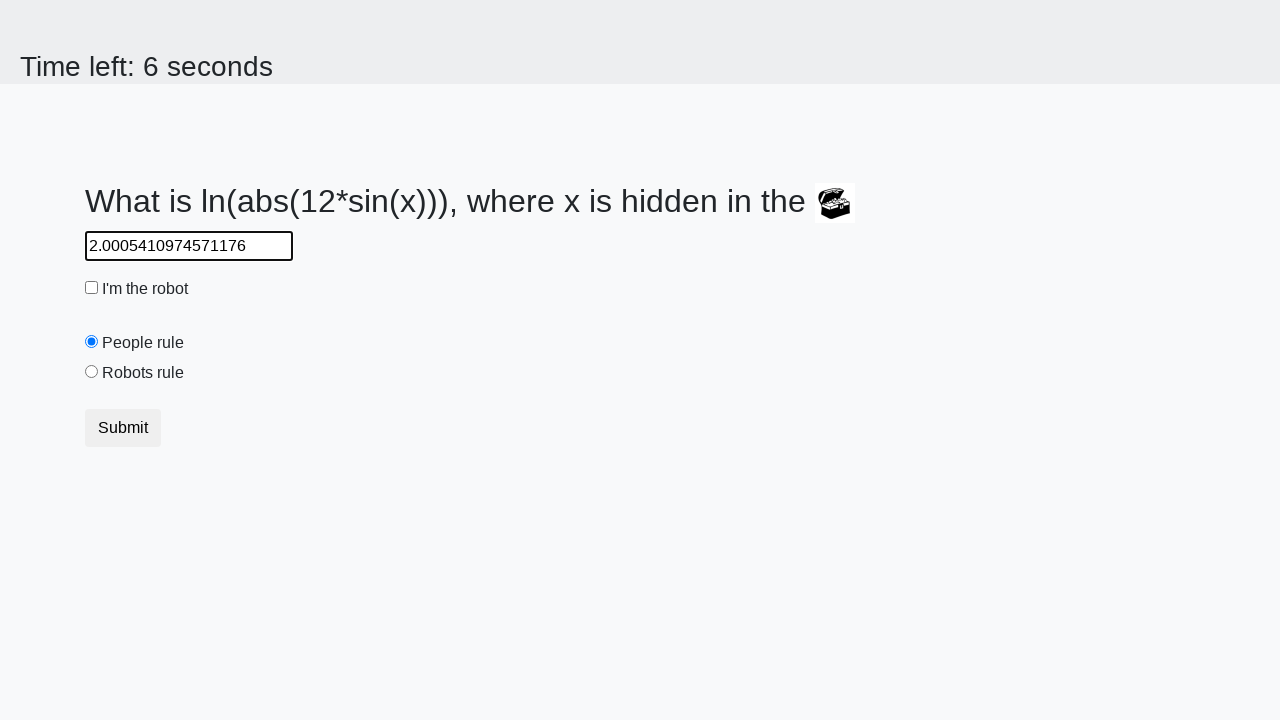

Checked the robot checkbox at (92, 288) on #robotCheckbox
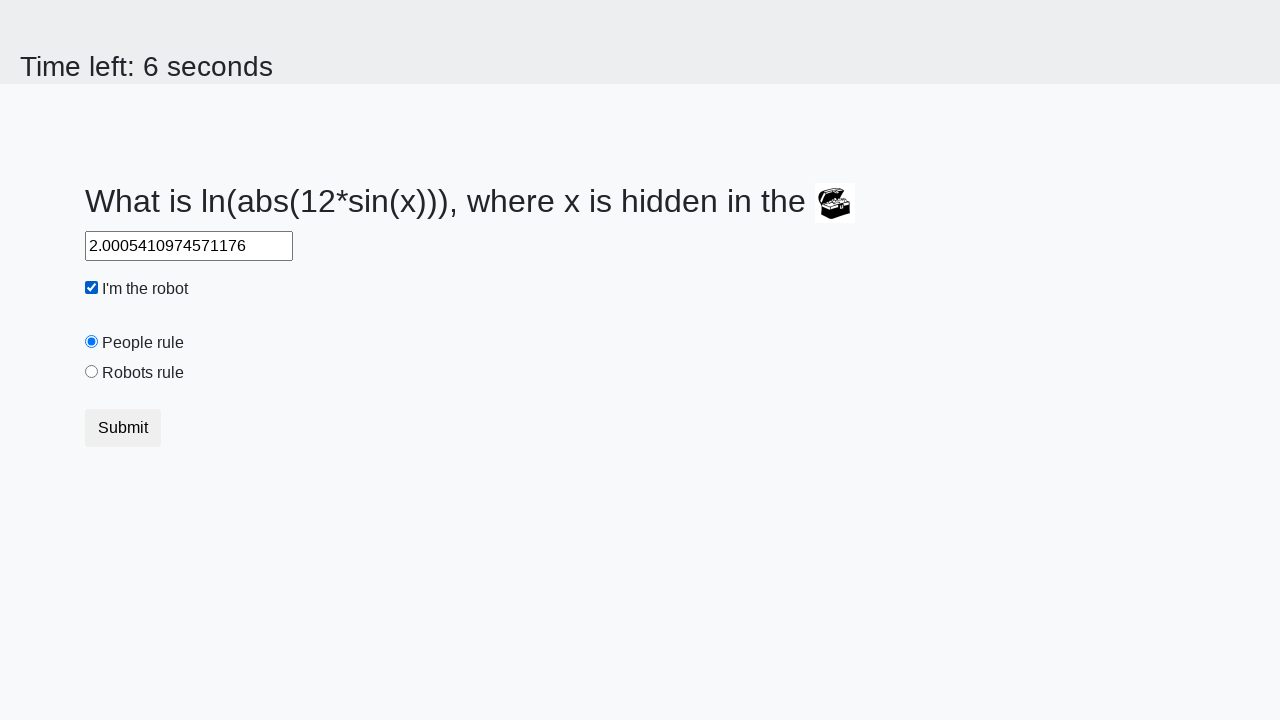

Selected 'robots rule' radio button at (92, 372) on #robotsRule
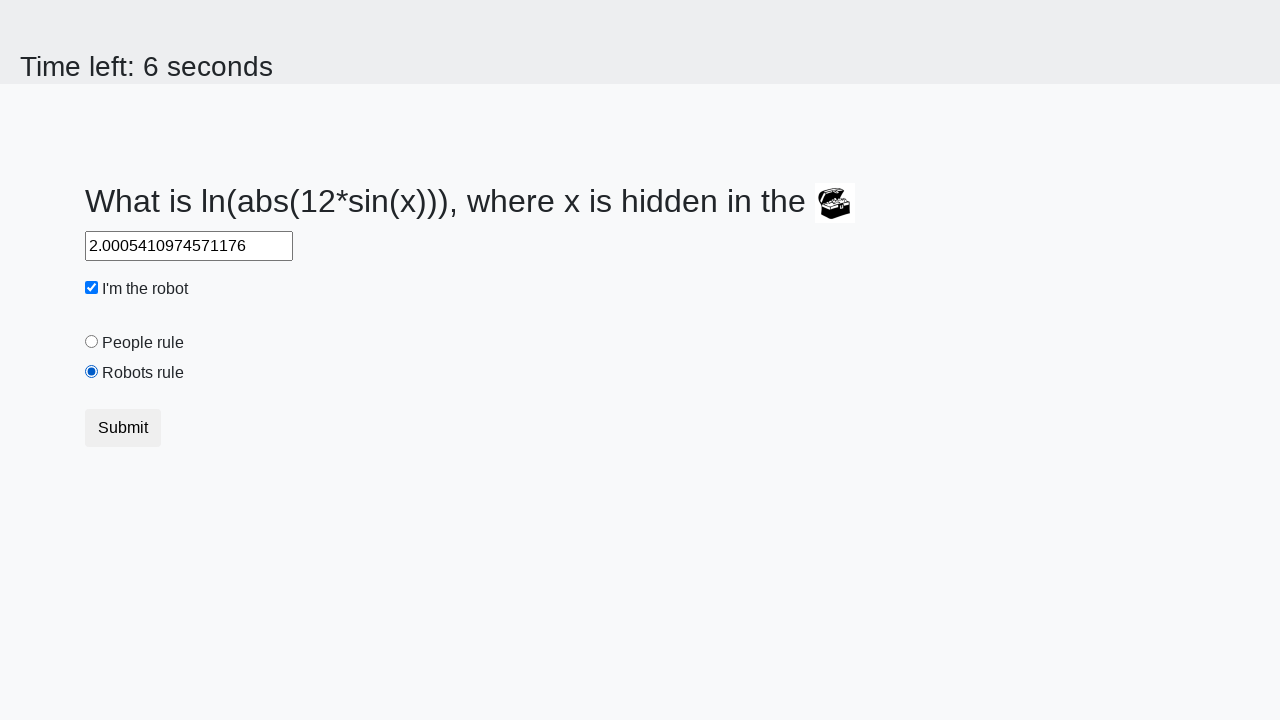

Clicked submit button to complete the challenge at (123, 428) on [type='submit']
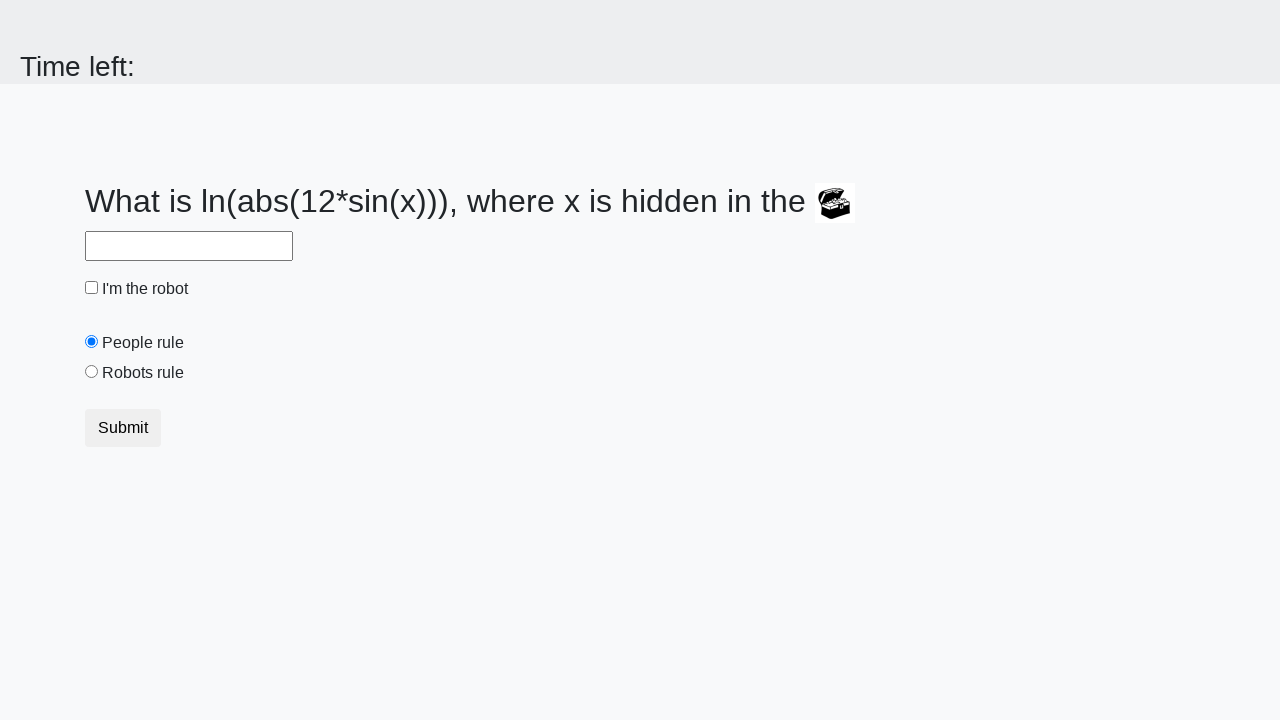

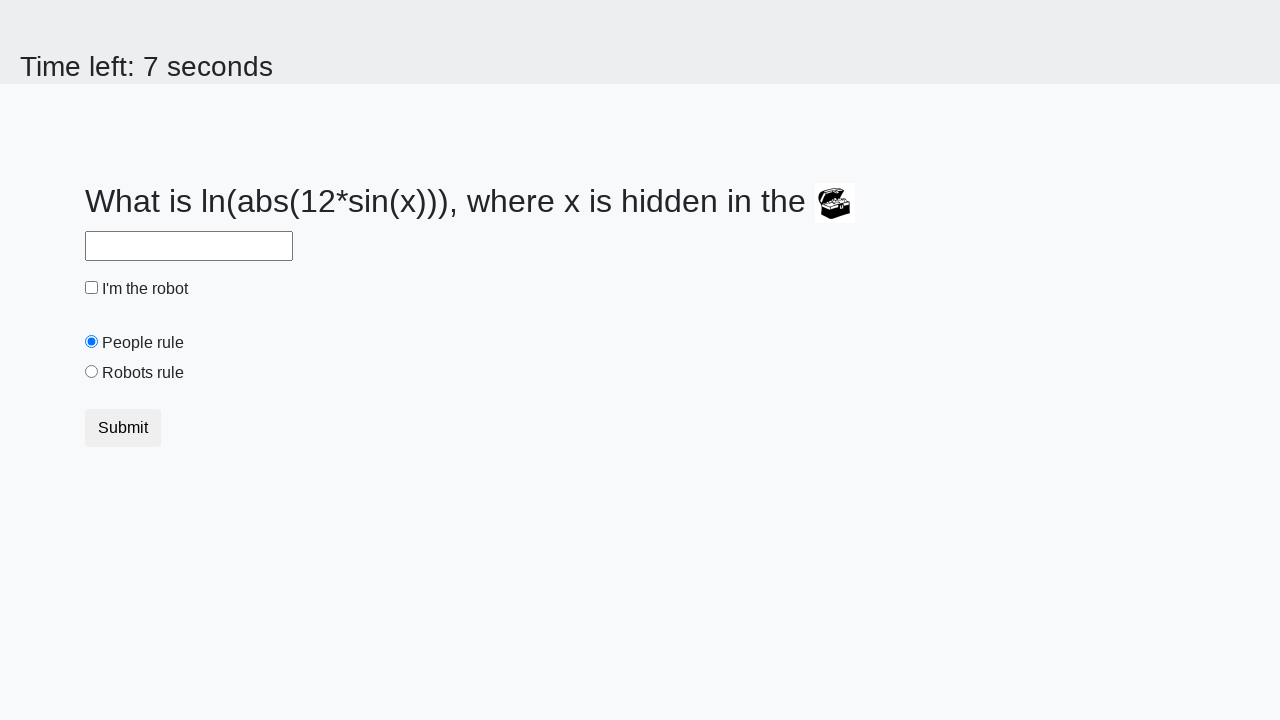